Navigates to Leafground test site, clicks on Element menu item, then Text Box submenu, and verifies page headers

Starting URL: https://leafground.com/

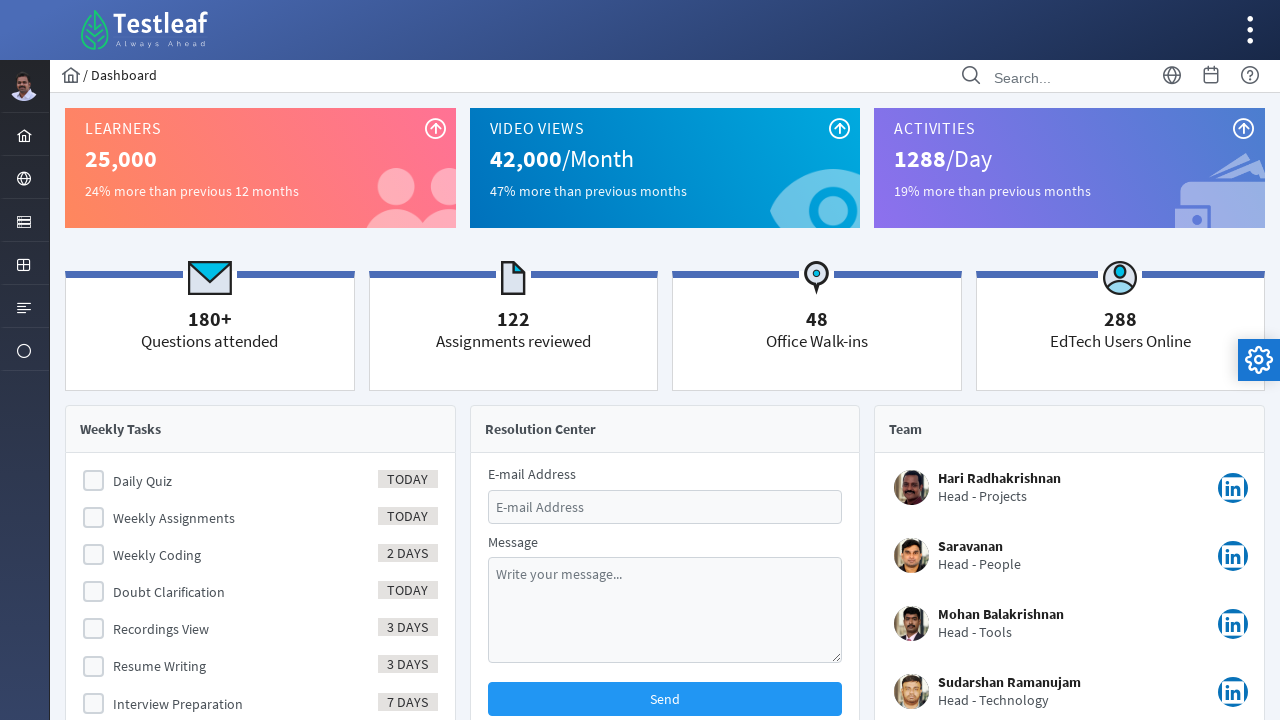

Navigated to VWO app login page at https://app.vwo.com
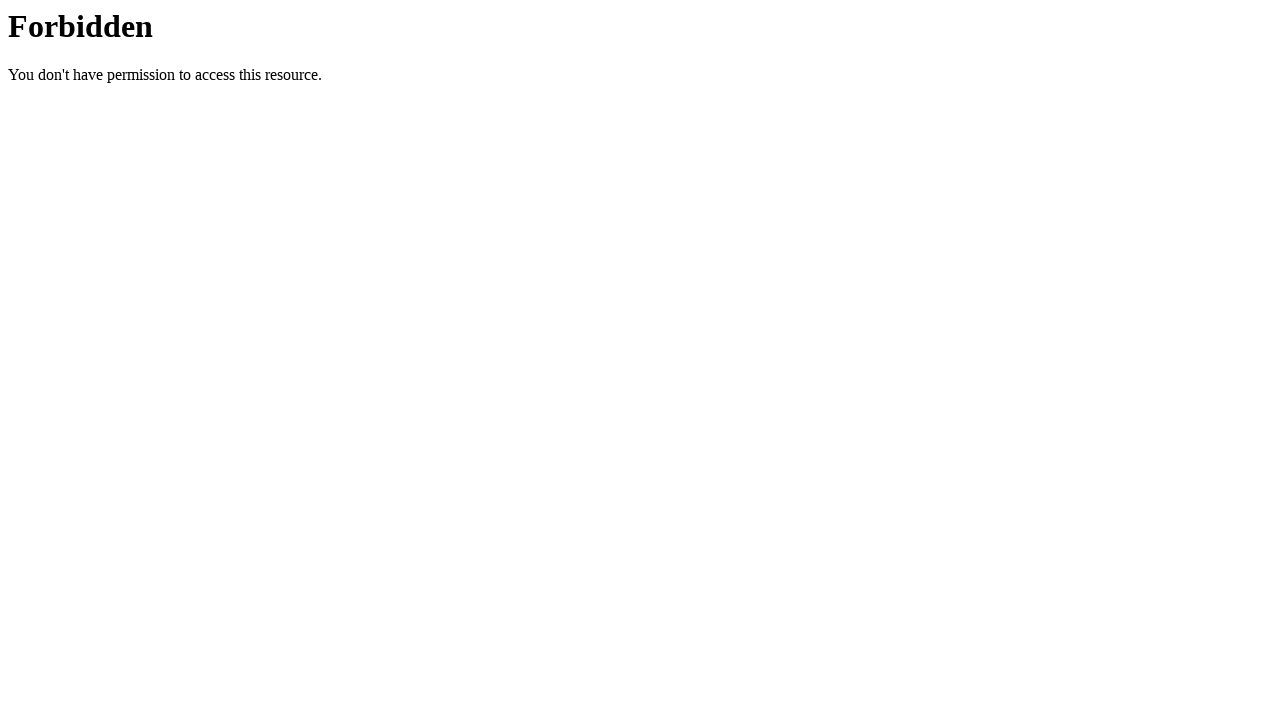

Verified page title is 'Login - VWO'
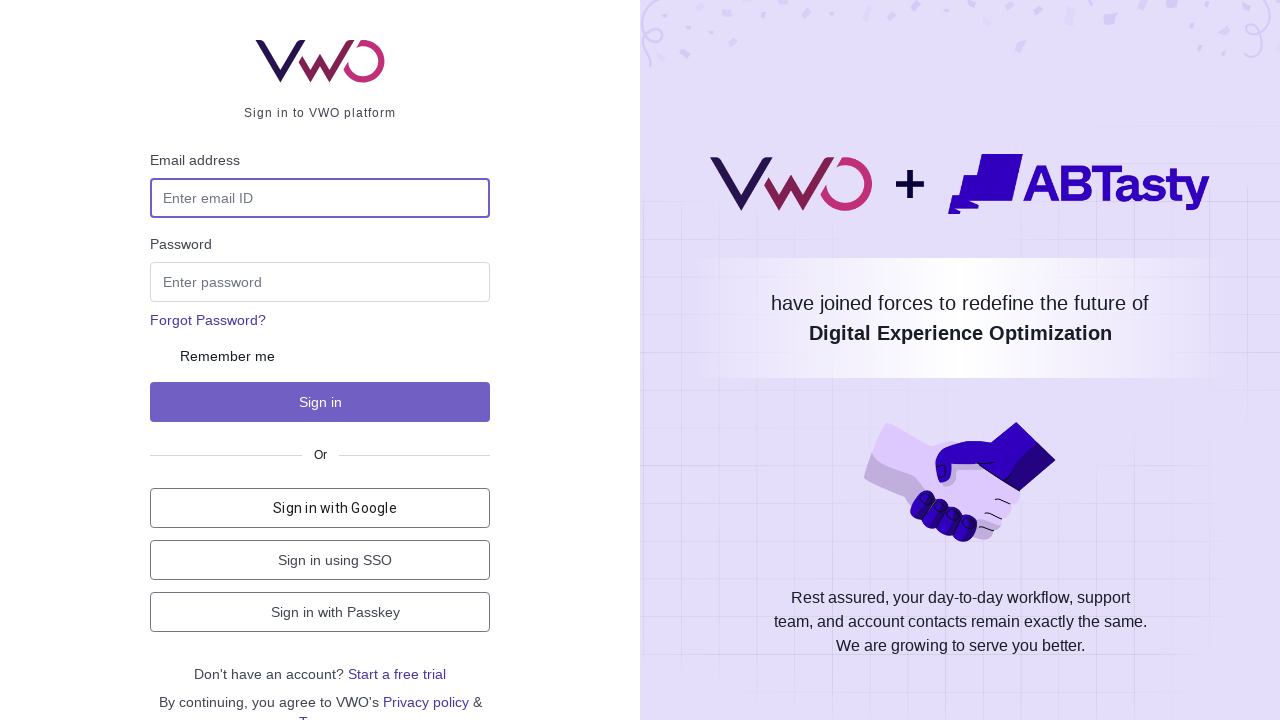

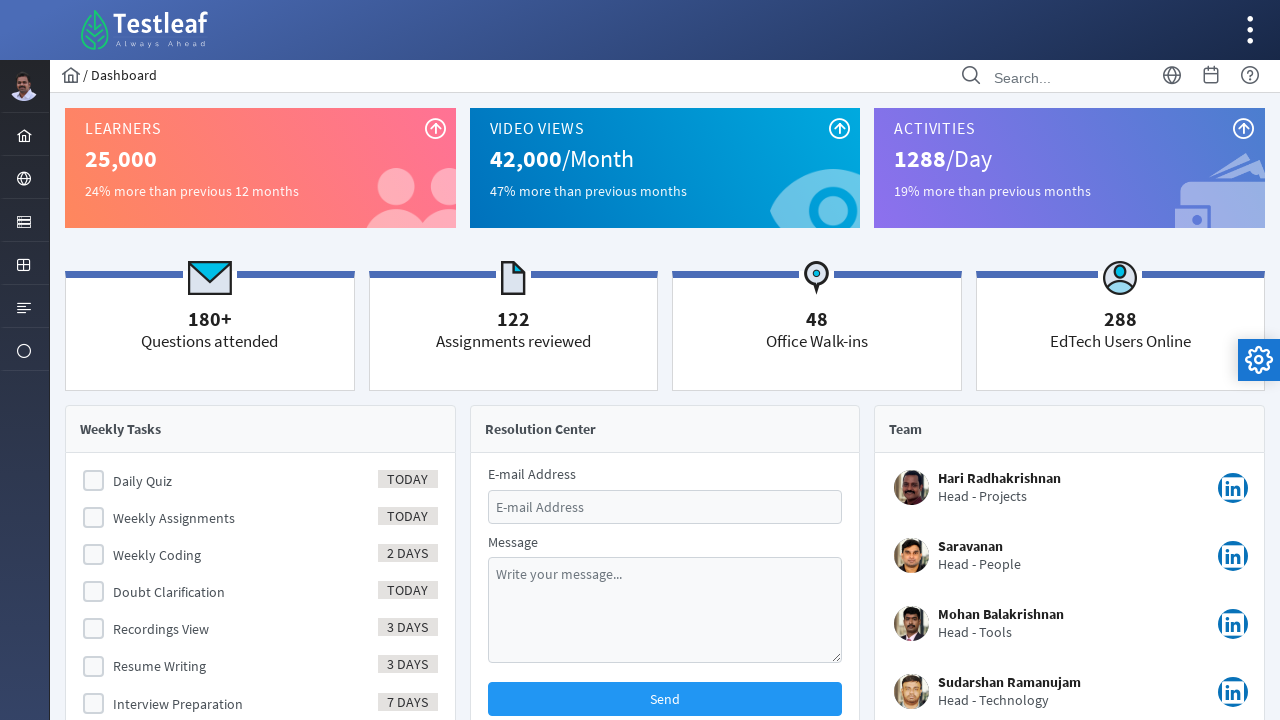